Tests dynamic loading where an element is not present in the DOM until a button is clicked and the element is loaded

Starting URL: http://the-internet.herokuapp.com/dynamic_loading/2

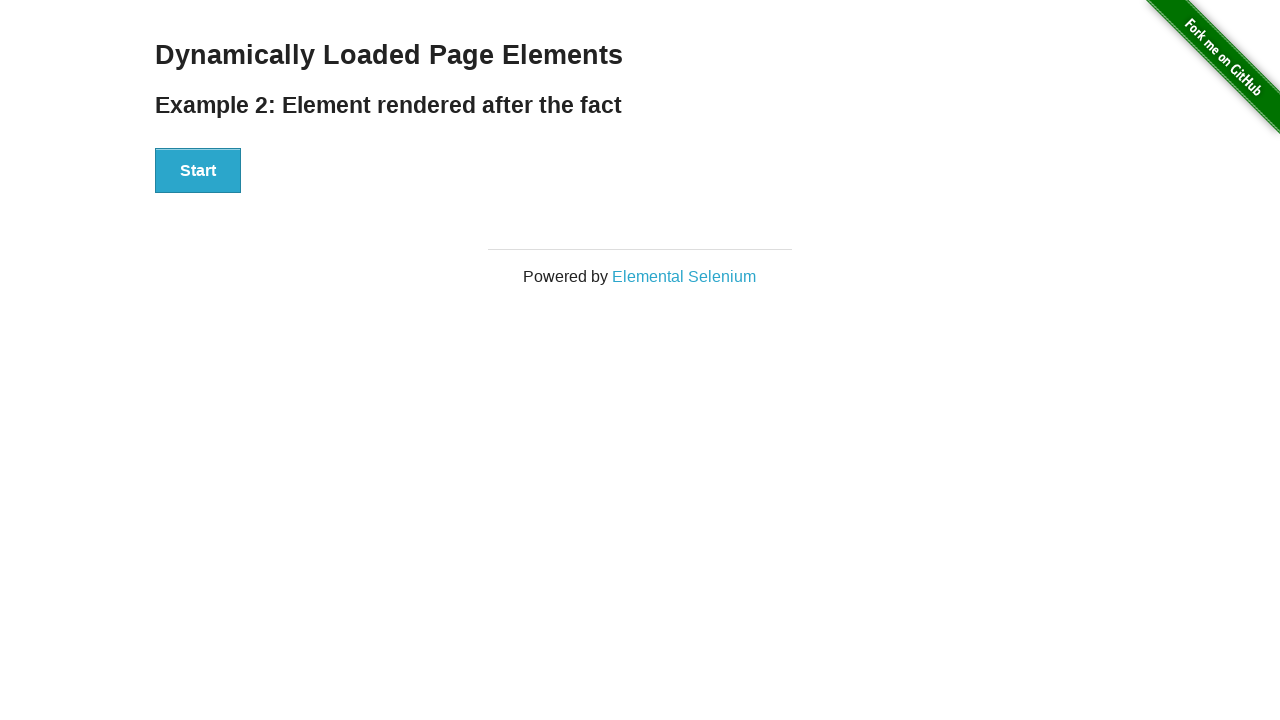

Clicked start button to trigger dynamic element loading at (198, 171) on xpath=//div[@id='start']/button
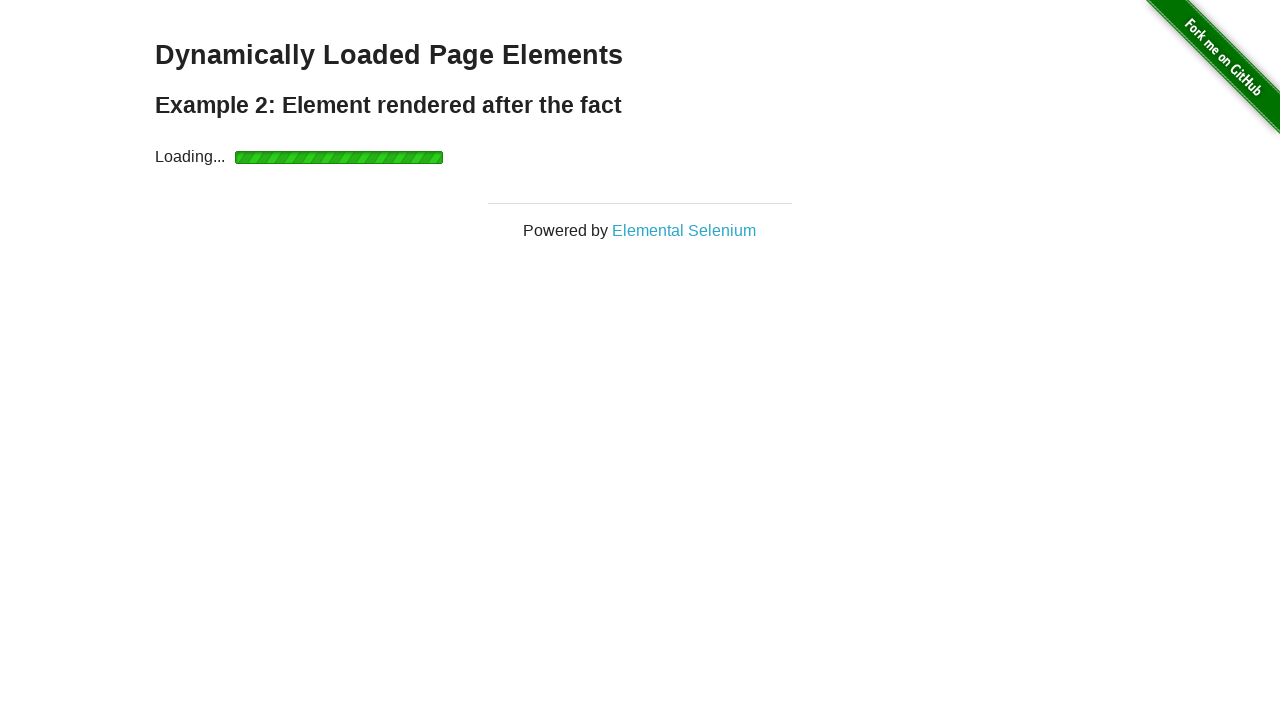

Waited for finish element to appear with 'Hello World!' text
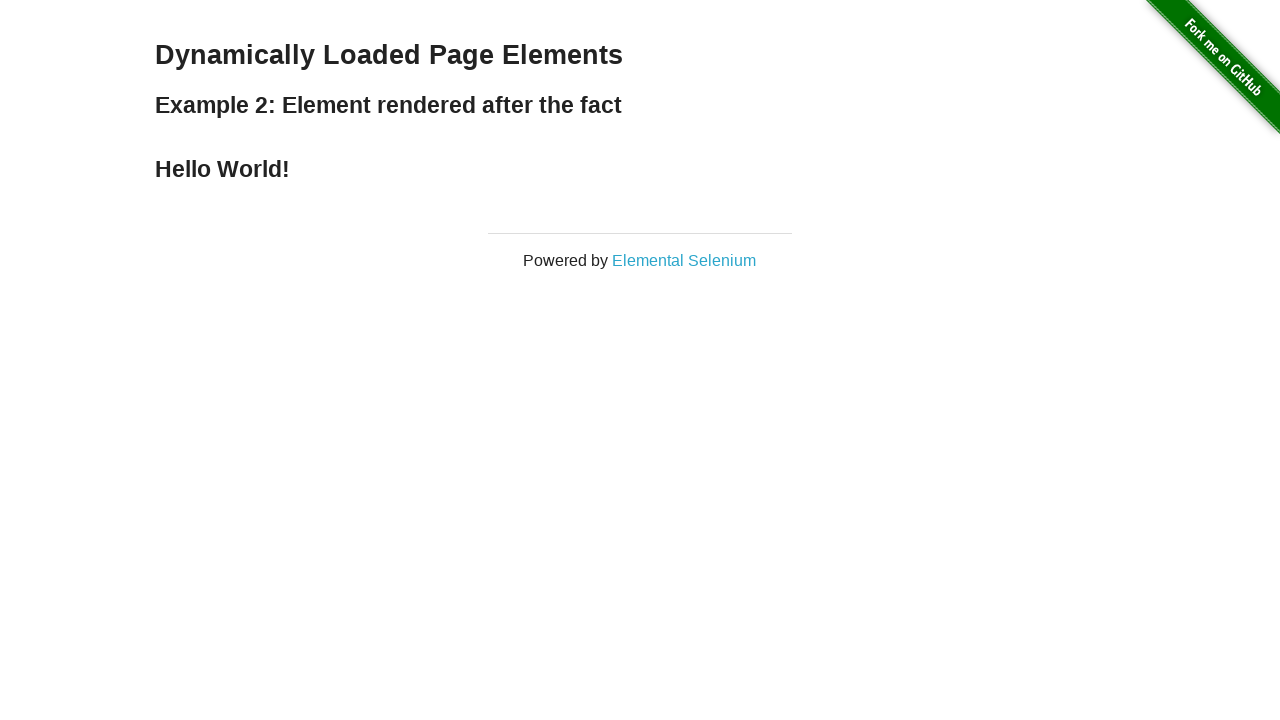

Verified finish element contains expected text 'Hello World!'
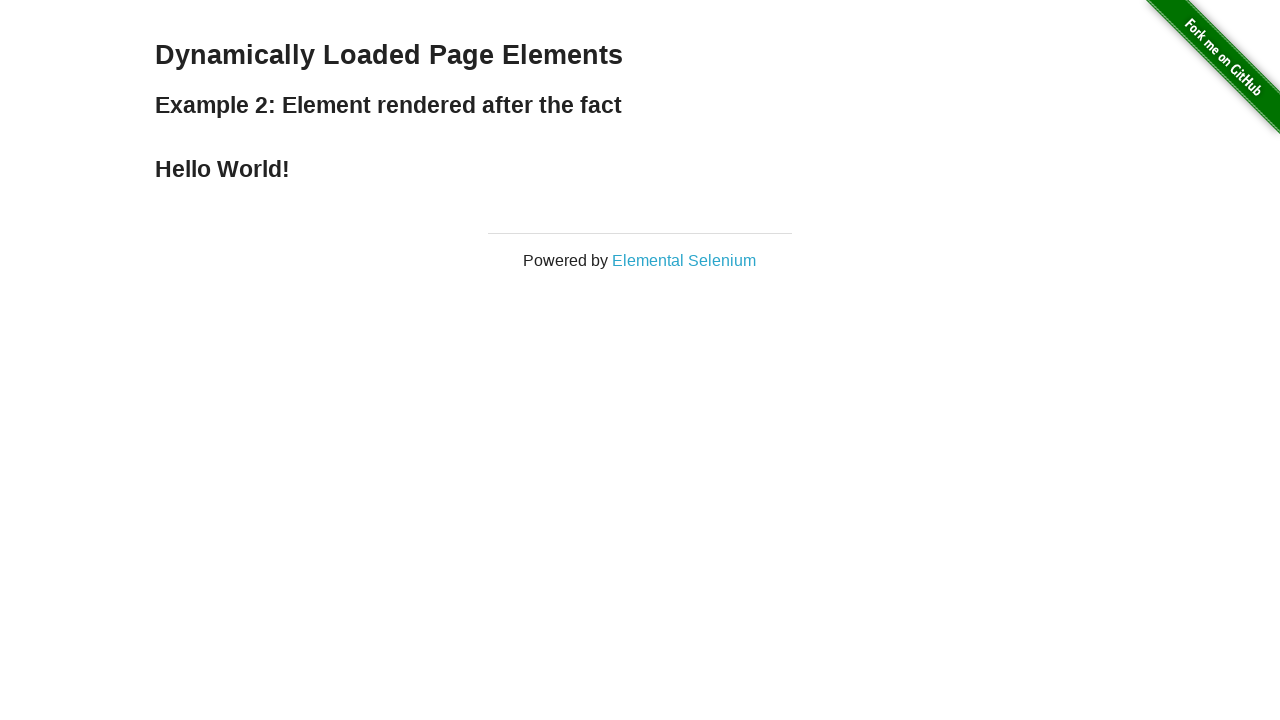

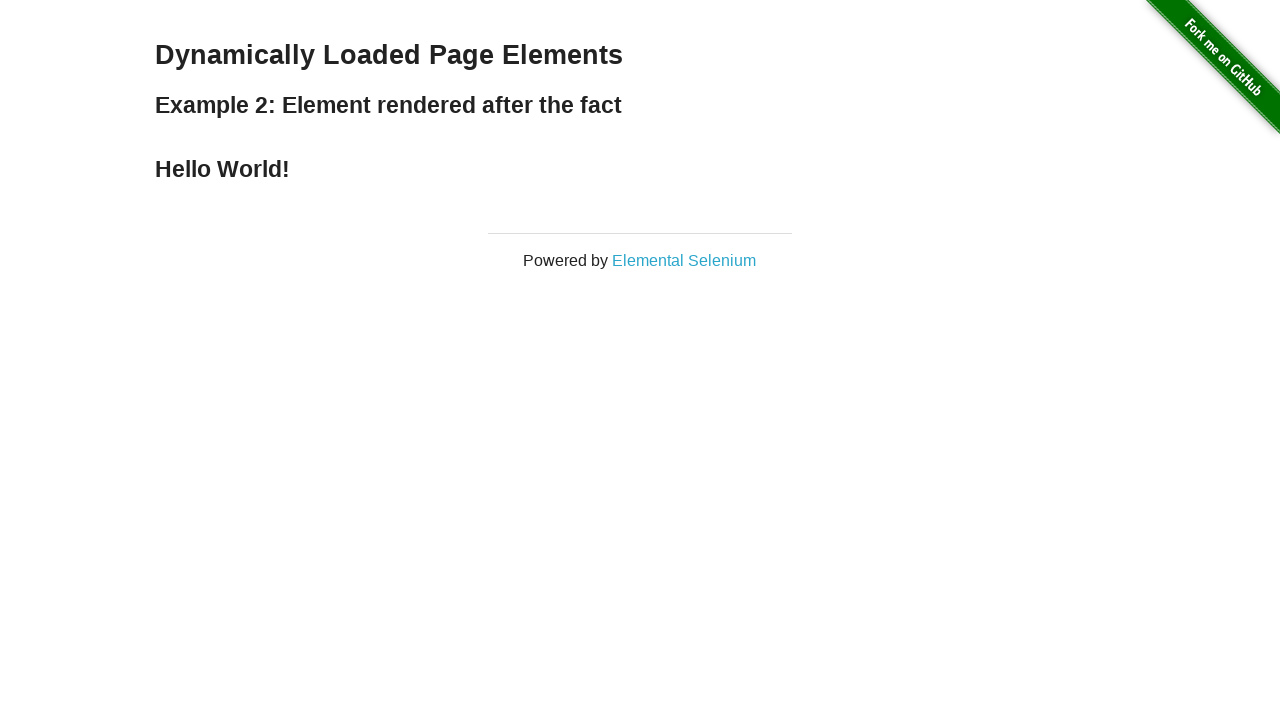